Tests the jQuery UI blog by entering a search query in the search field and clicking on the API Documentation link

Starting URL: https://blog.jqueryui.com/

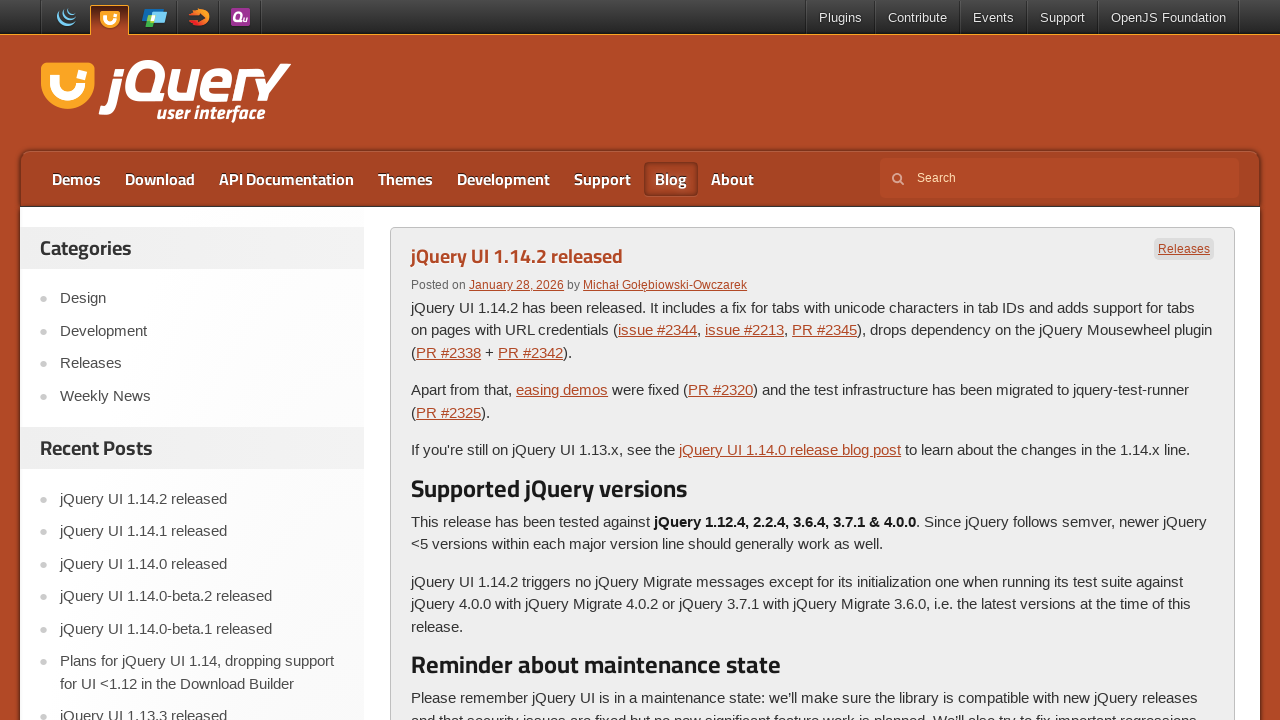

Filled search field with 'java' on input[name='s']
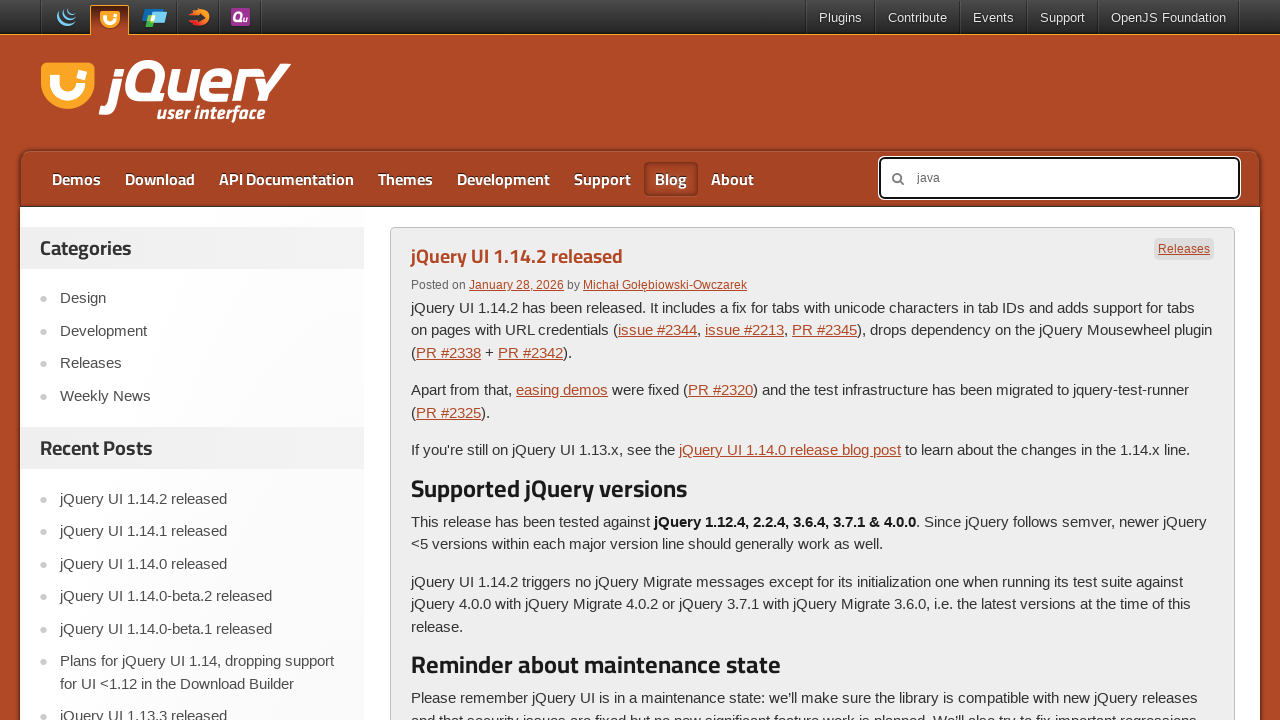

Clicked on API Documentation link at (286, 179) on text=API Documentation
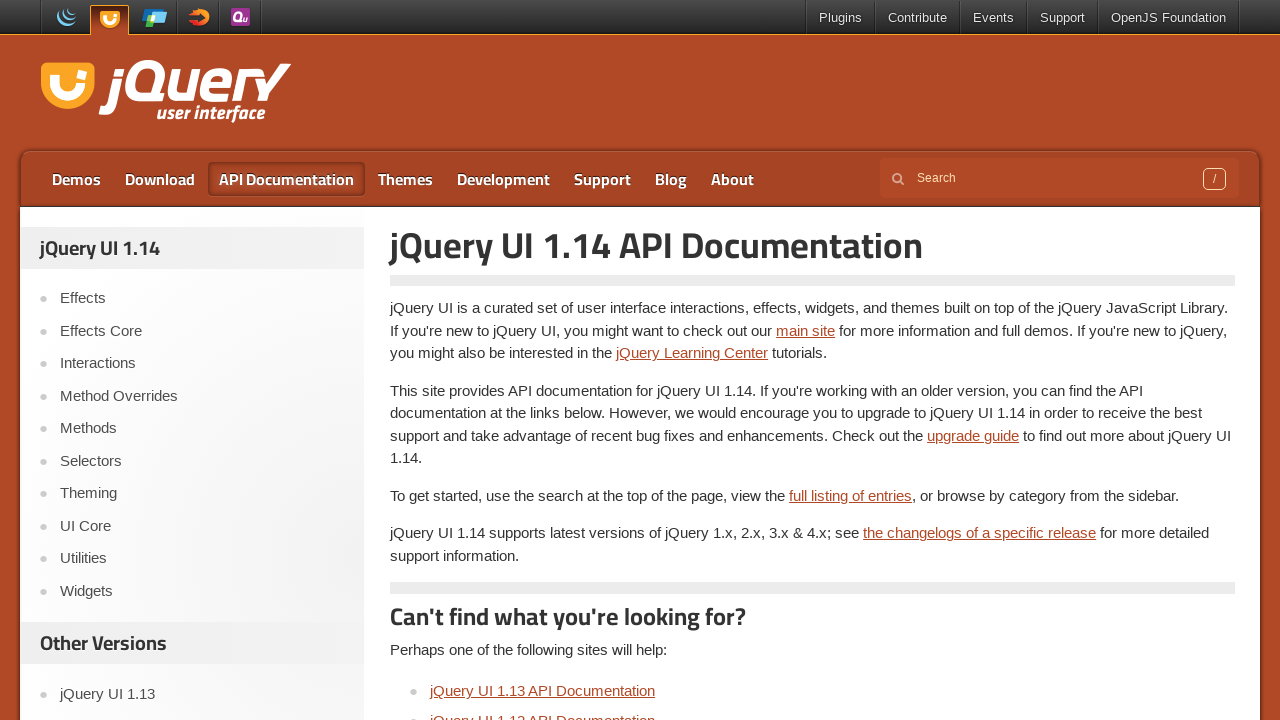

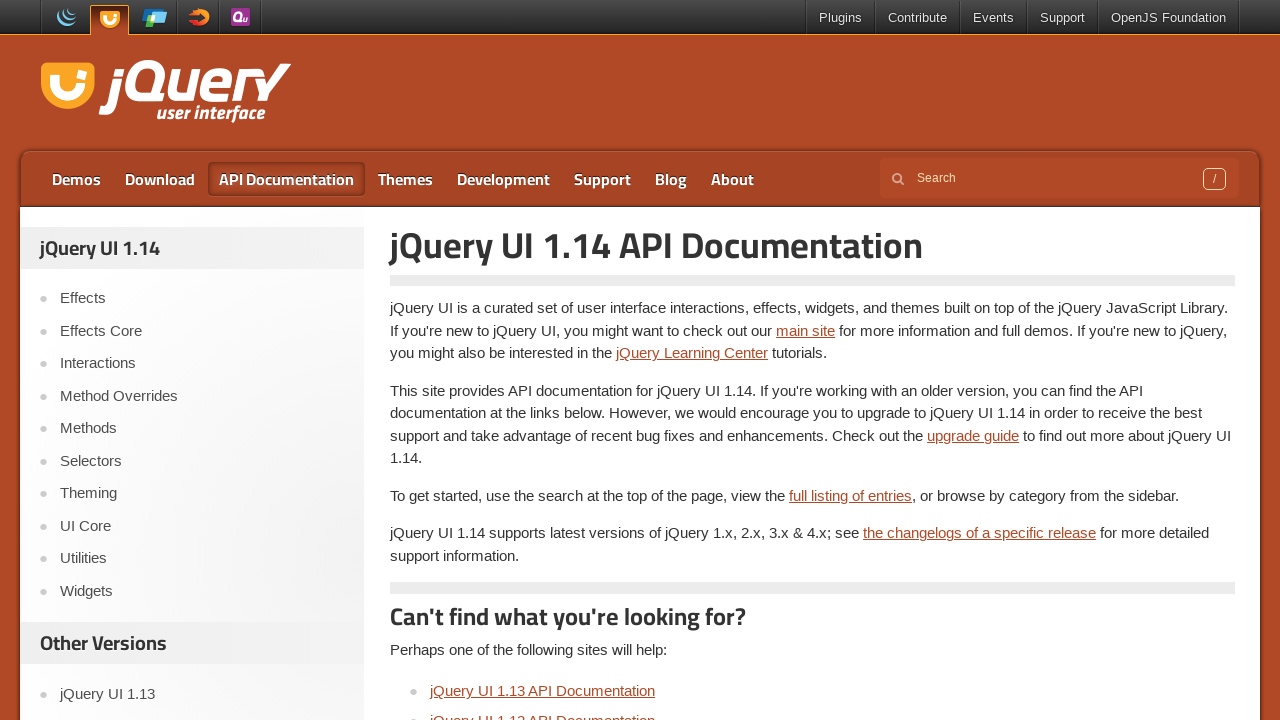